Tests adding a new customer in a banking application by filling in customer details and submitting the form

Starting URL: https://www.globalsqa.com/angularJs-protractor/BankingProject/#/login

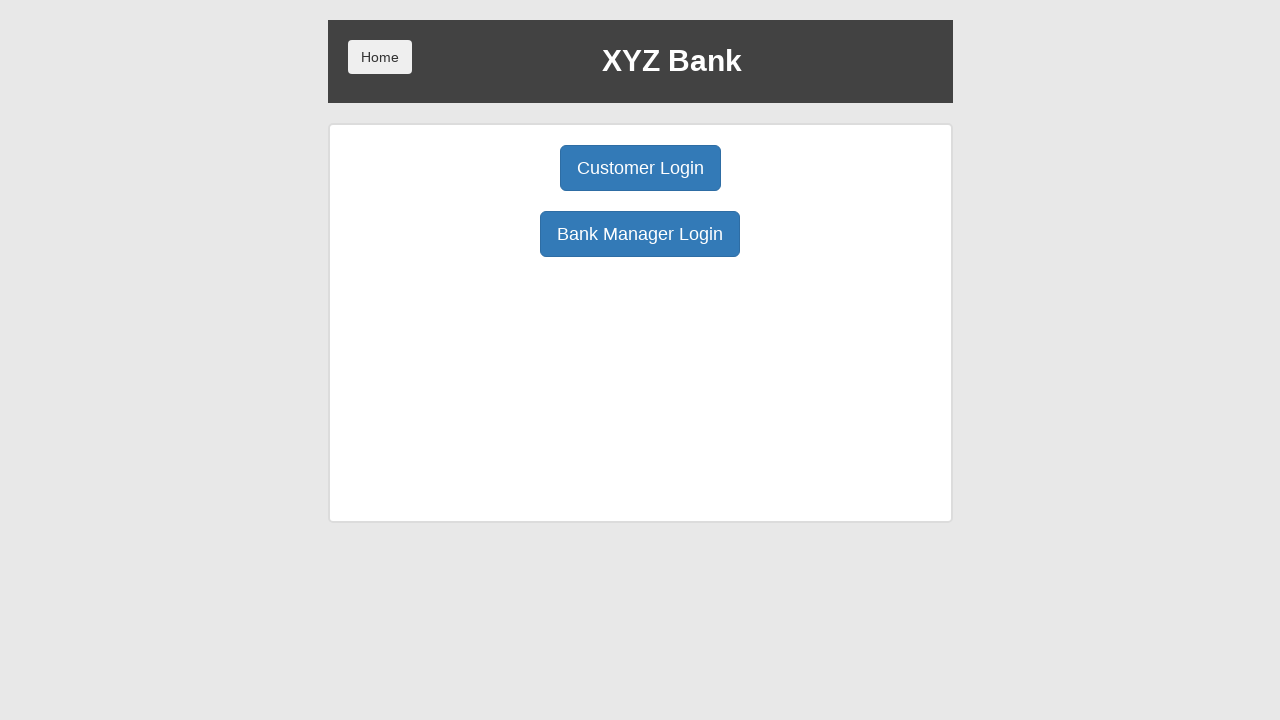

Clicked Bank Manager Login button at (640, 234) on button.btn.btn-primary.btn-lg[ng-click="manager()"]
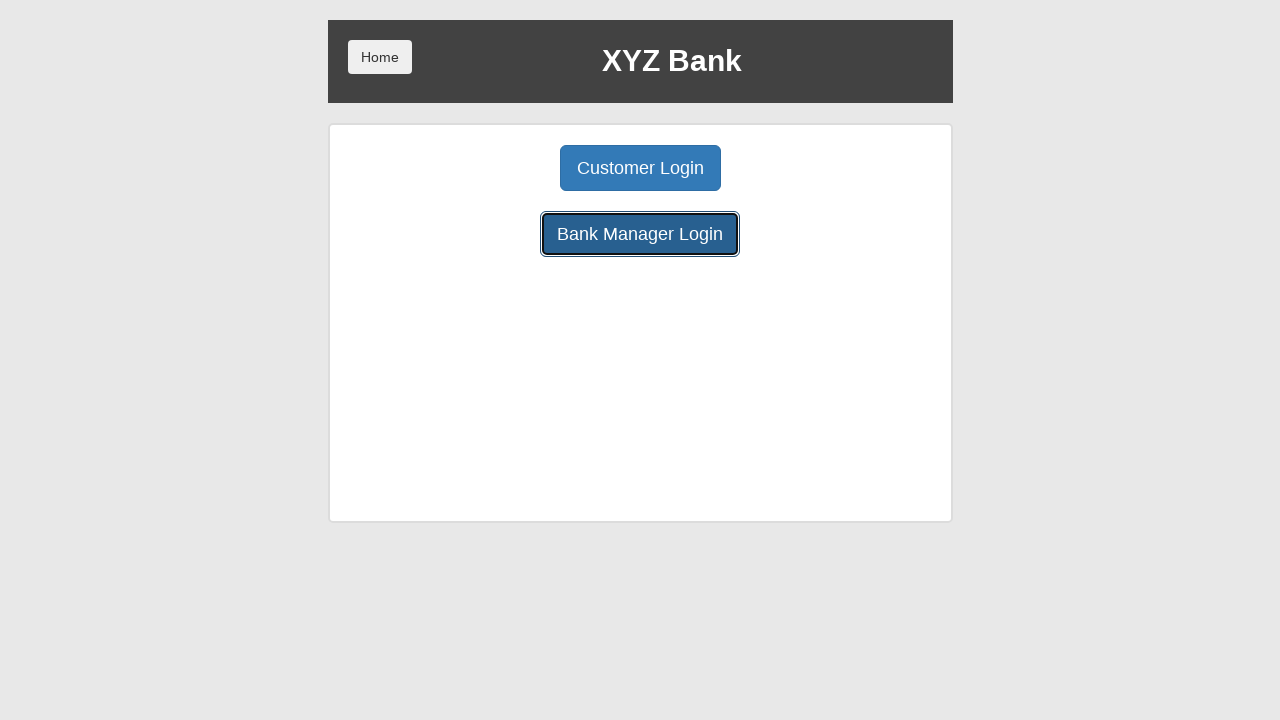

Clicked Add Customer tab at (502, 168) on button.btn.btn-lg.tab[ng-click="addCust()"]
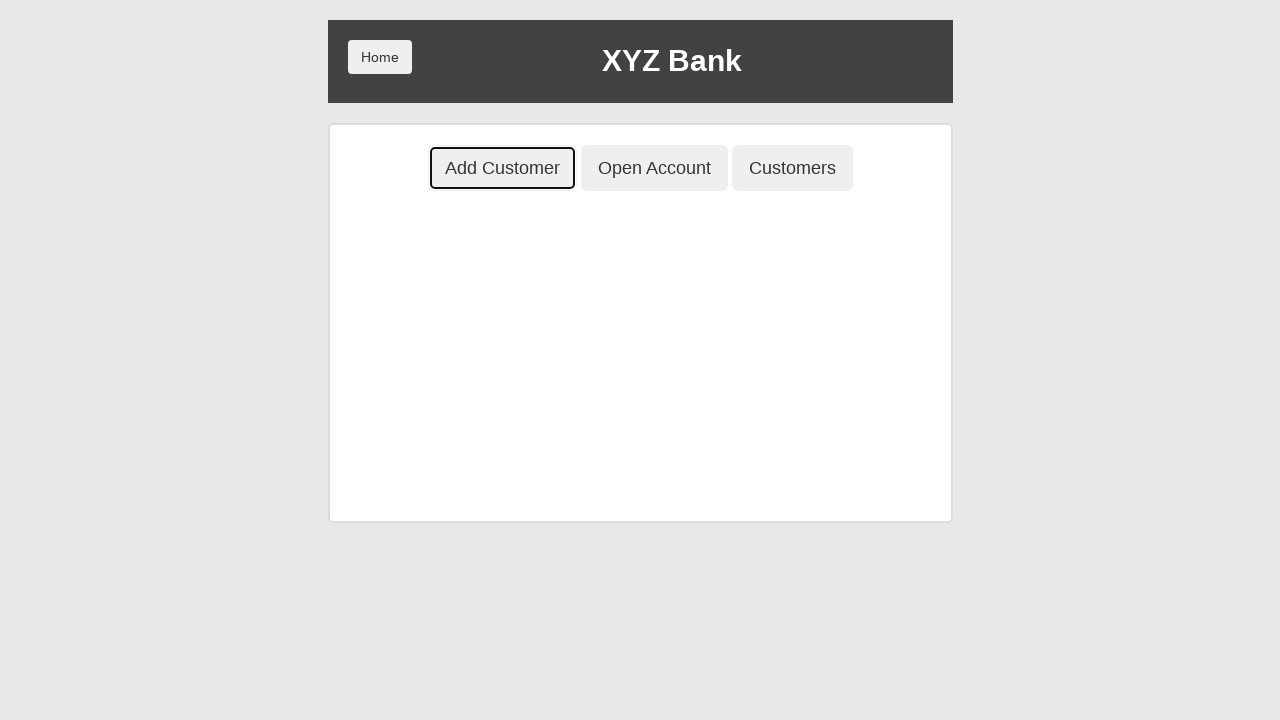

First Name input field loaded
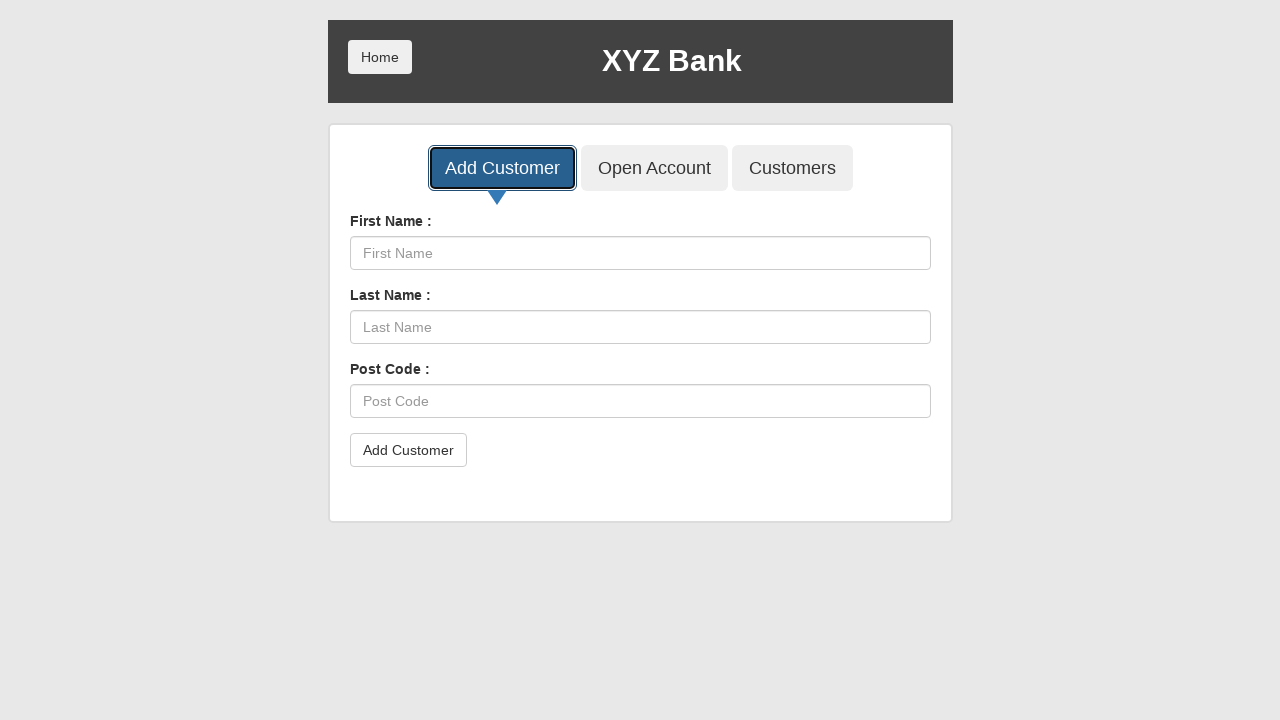

Filled First Name field with 'Valeriia' on input.form-control[placeholder="First Name"]
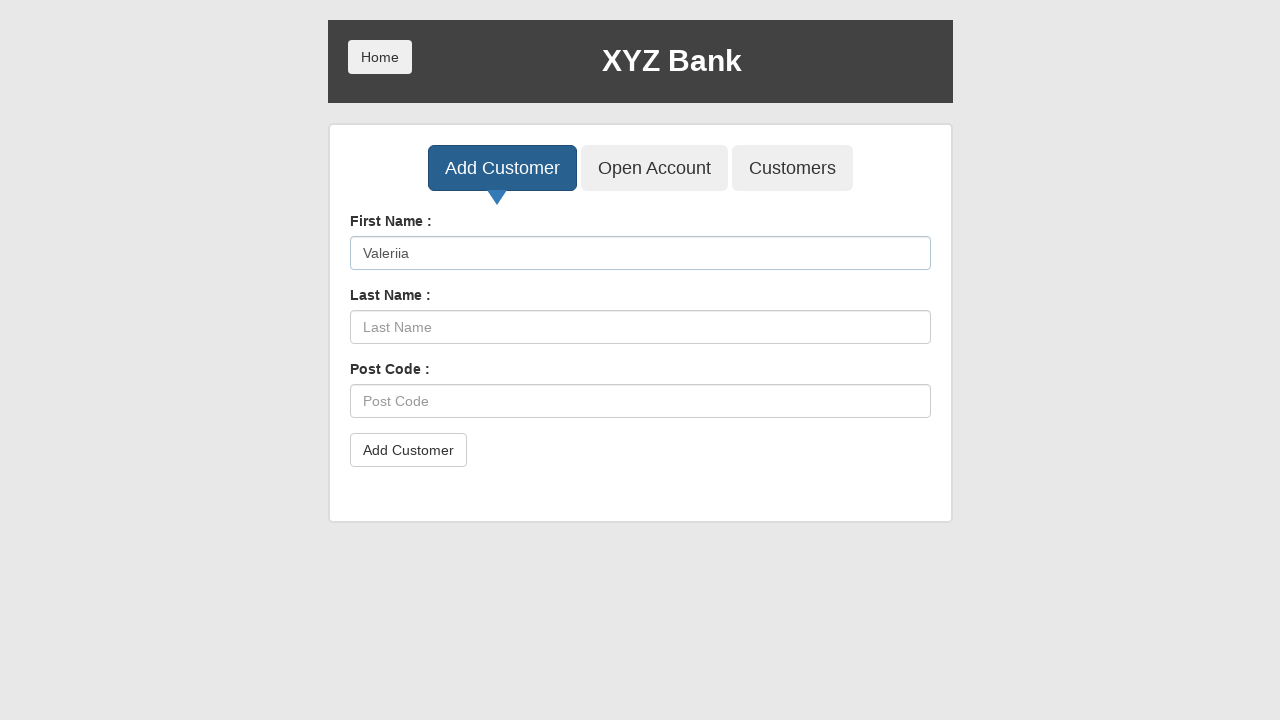

Filled Last Name field with 'Tyshchenko' on input.form-control[placeholder="Last Name"]
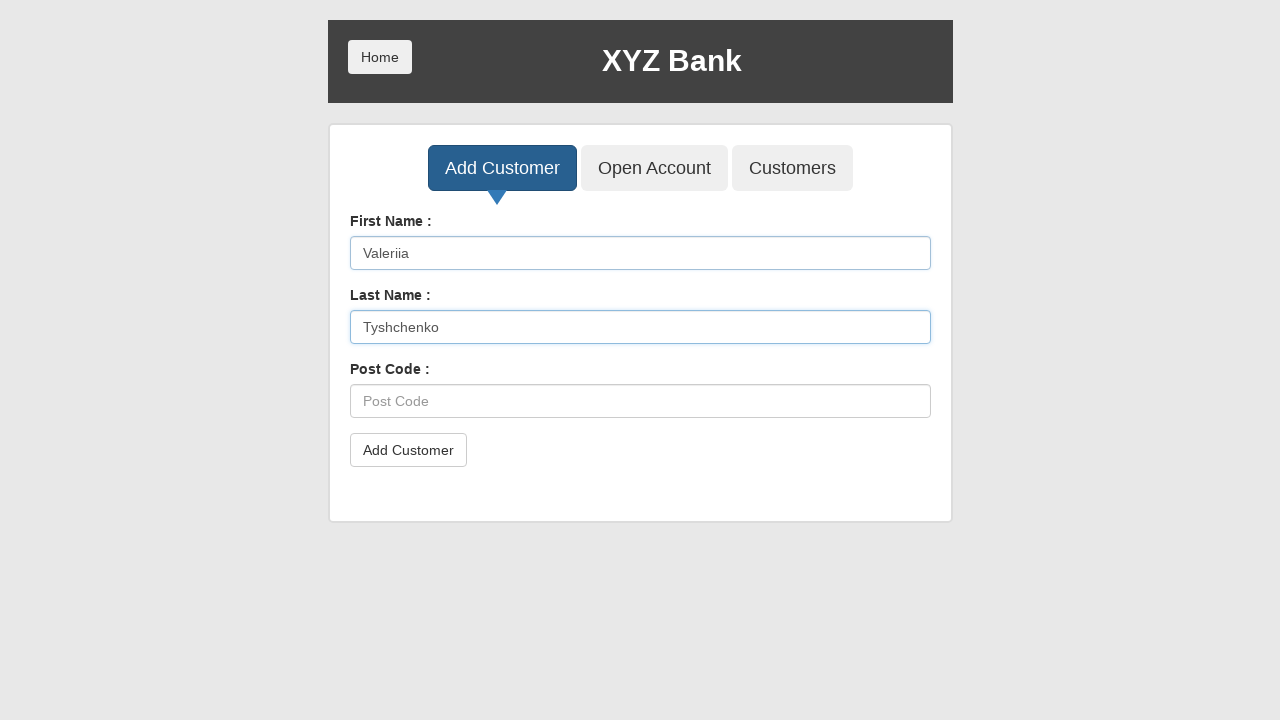

Filled Post Code field with '03134' on input.form-control[placeholder="Post Code"]
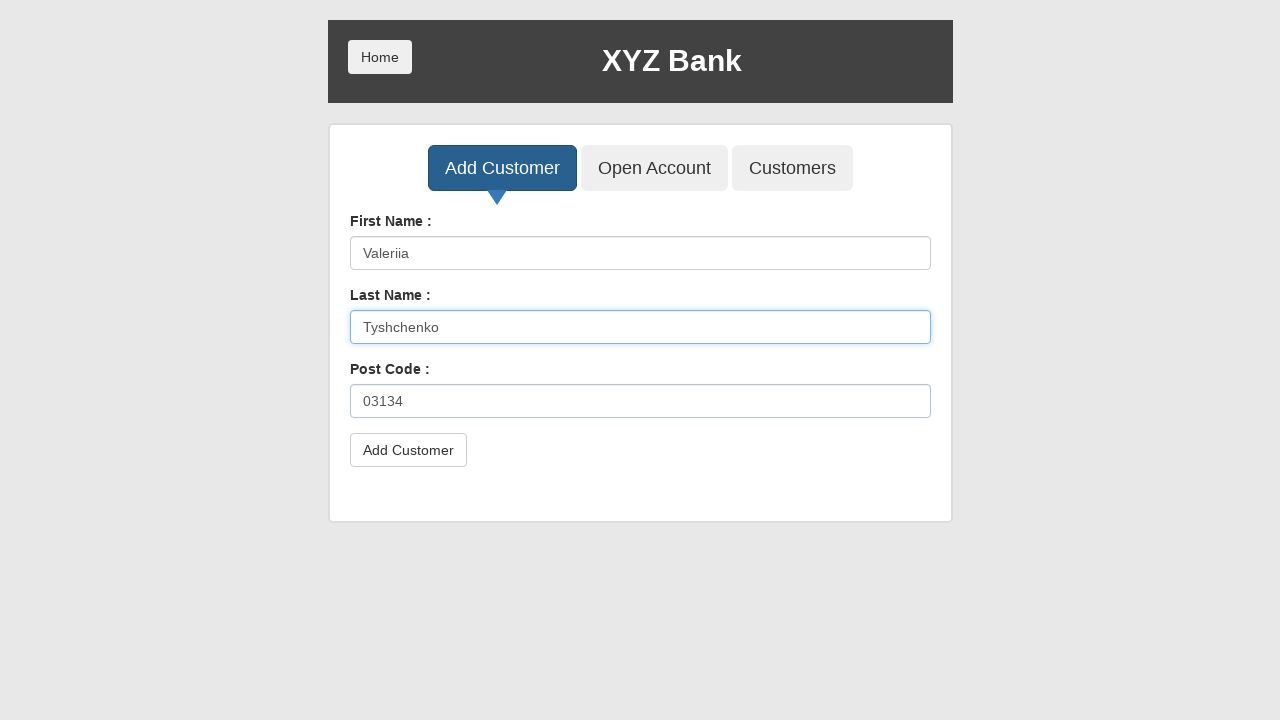

Clicked submit button to add customer at (408, 450) on button.btn.btn-default[type="submit"]
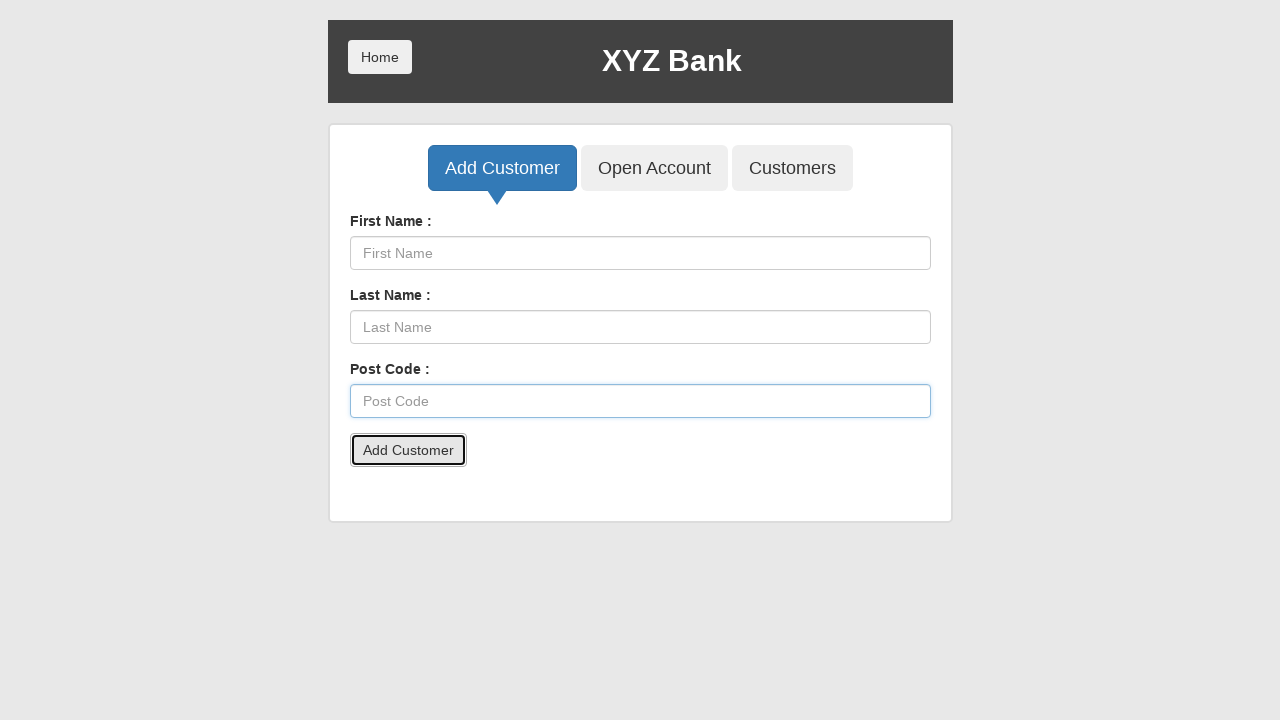

Accepted confirmation alert
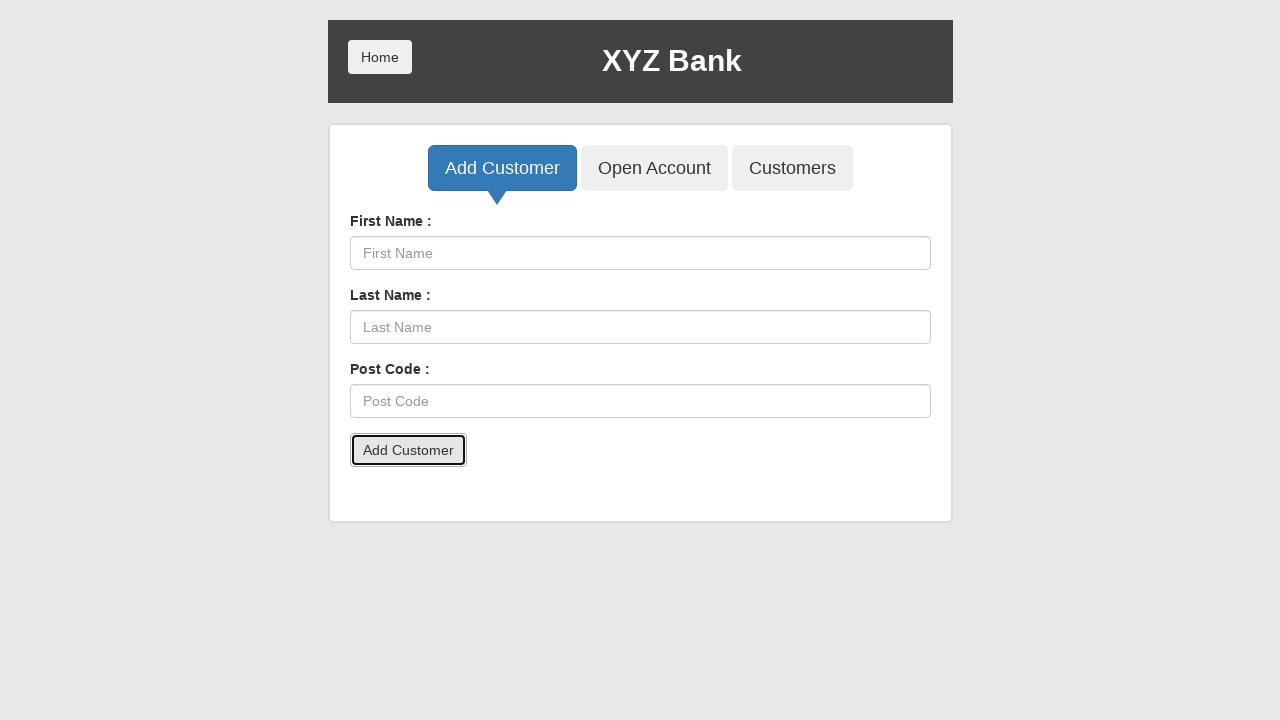

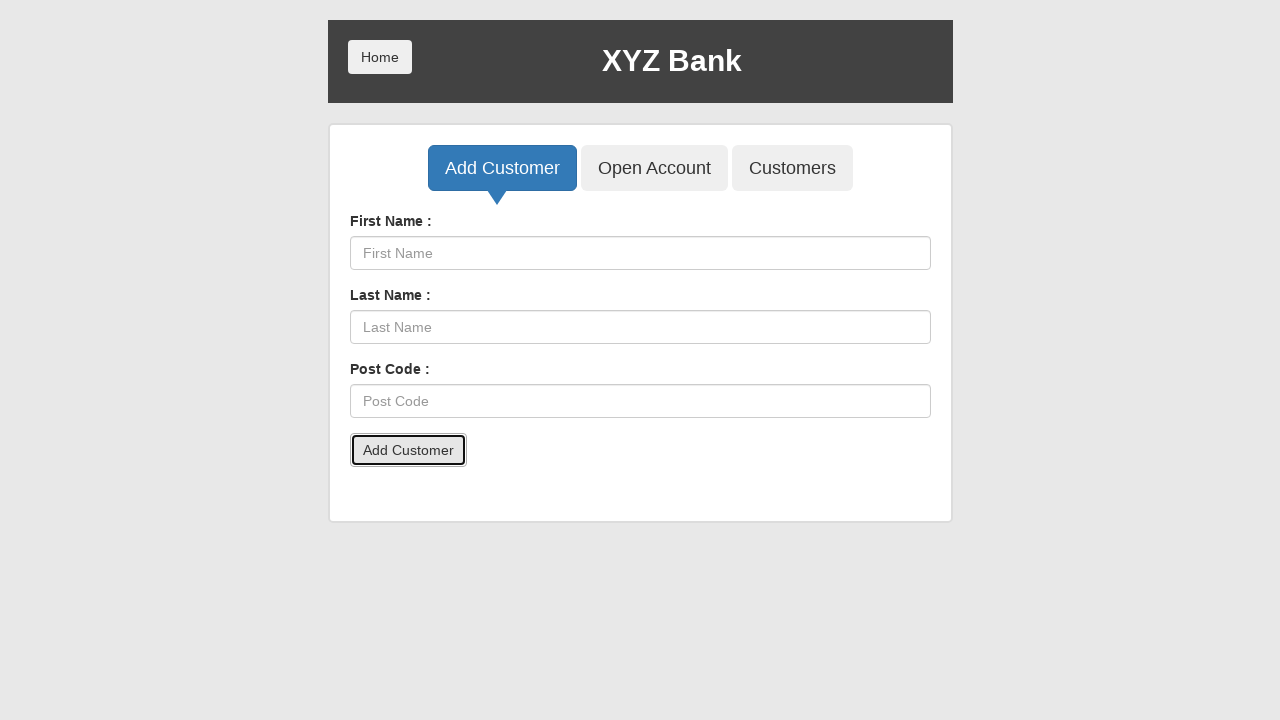